Tests calendar date picker functionality by selecting a specific date (June 15, 2027) through the calendar navigation interface and verifying the selected values appear correctly in the input fields.

Starting URL: https://rahulshettyacademy.com/seleniumPractise/#/offers

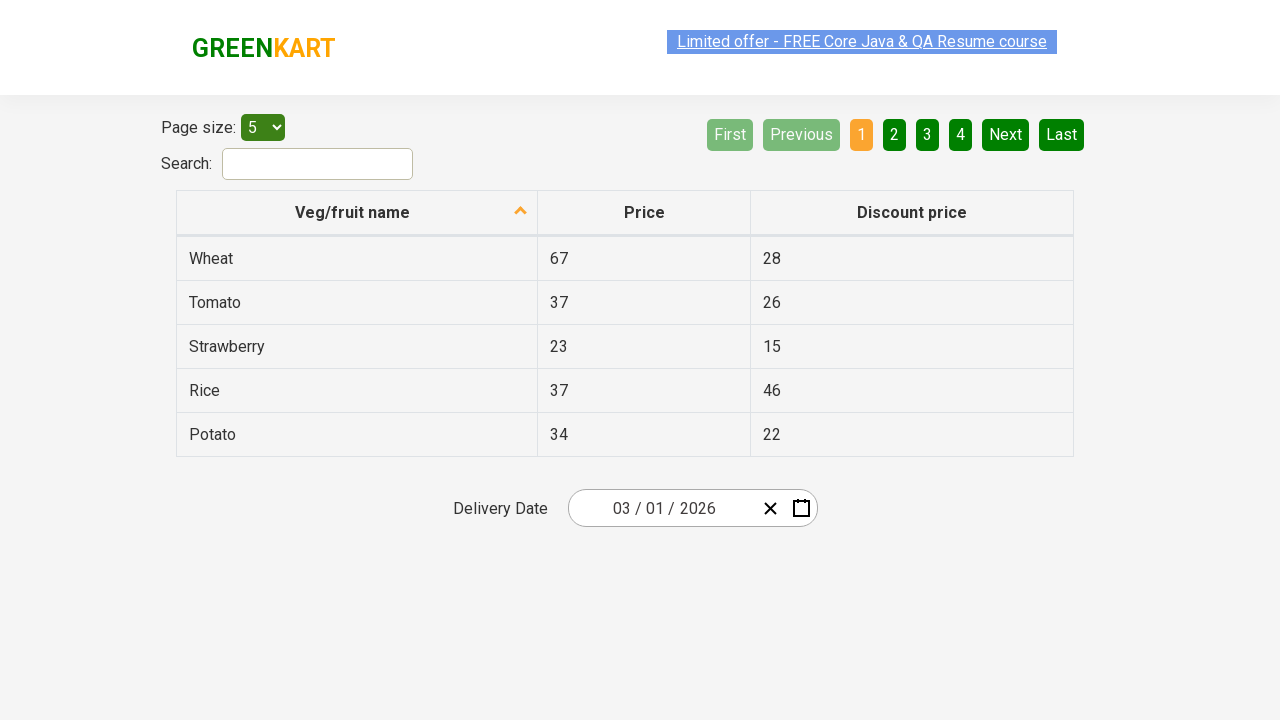

Clicked date picker input group to open calendar at (662, 508) on .react-date-picker__inputGroup
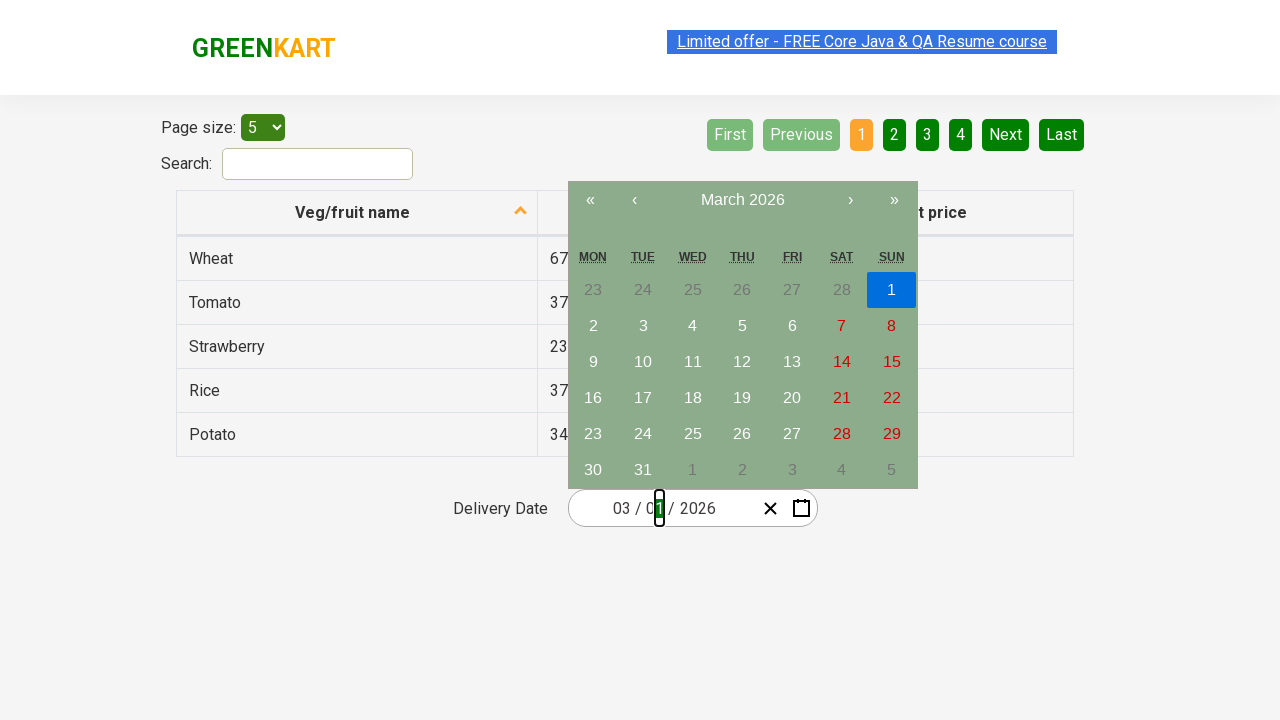

Clicked navigation label to switch to month view at (742, 200) on .react-calendar__navigation__label
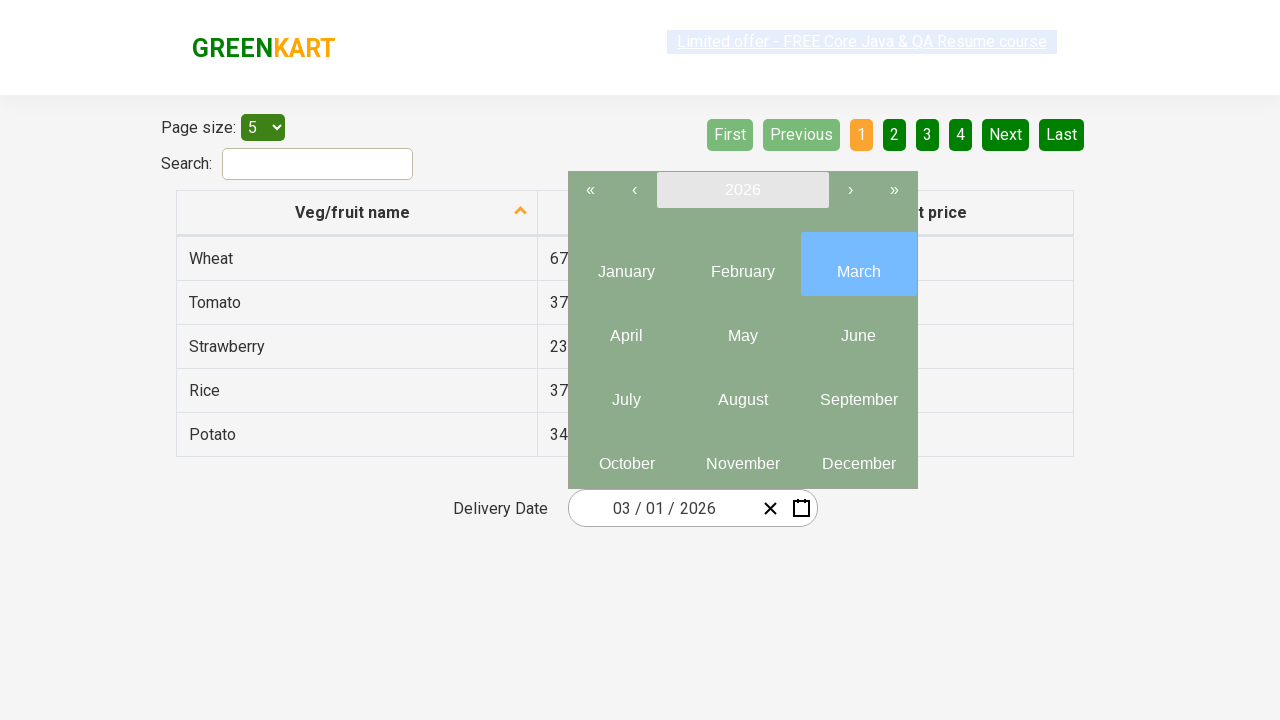

Clicked navigation label again to switch to year view at (742, 190) on .react-calendar__navigation__label
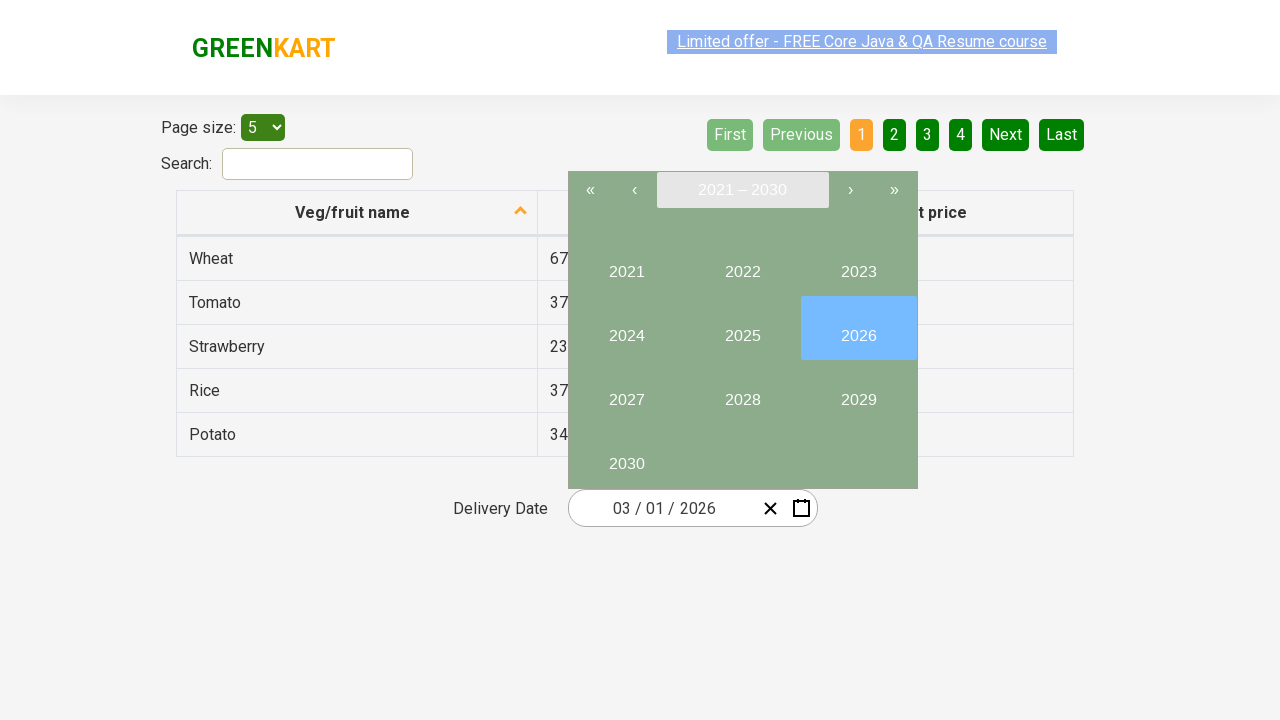

Selected year 2027 from year view at (626, 392) on button:has-text('2027')
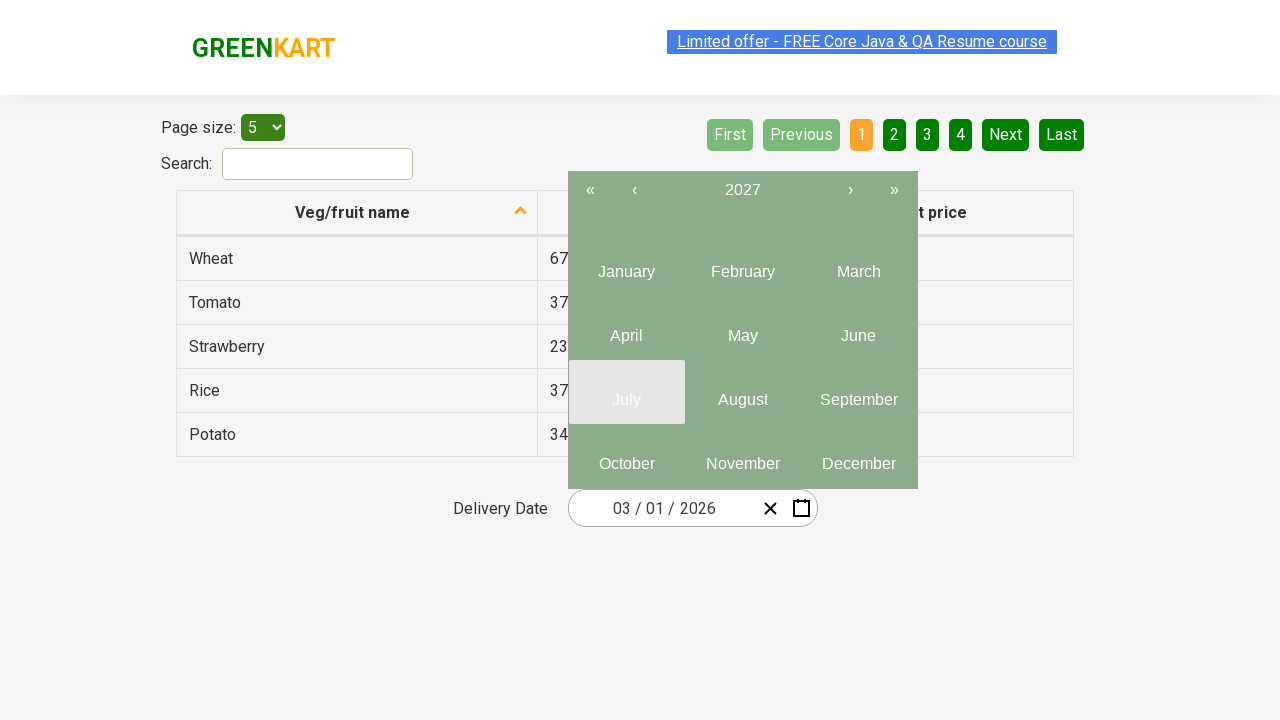

Selected June (month 6) from month view at (858, 328) on .react-calendar__year-view__months__month >> nth=5
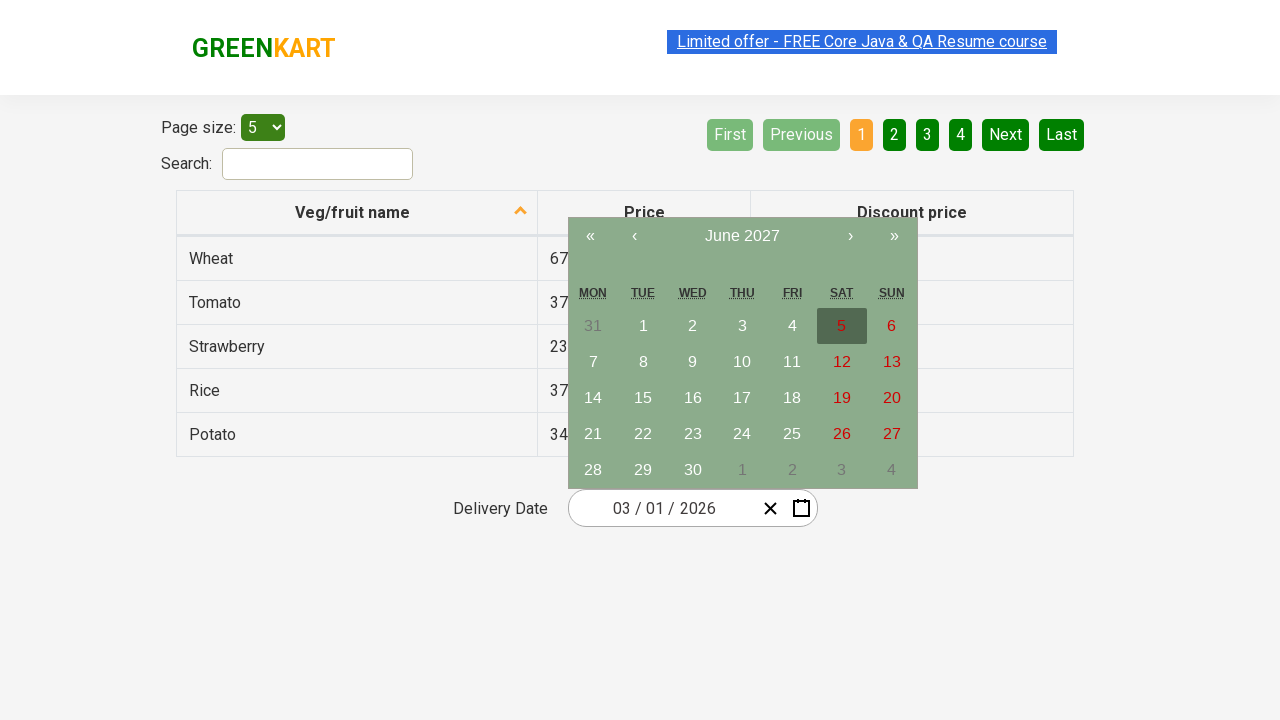

Selected date 15 from calendar at (643, 398) on abbr:has-text('15')
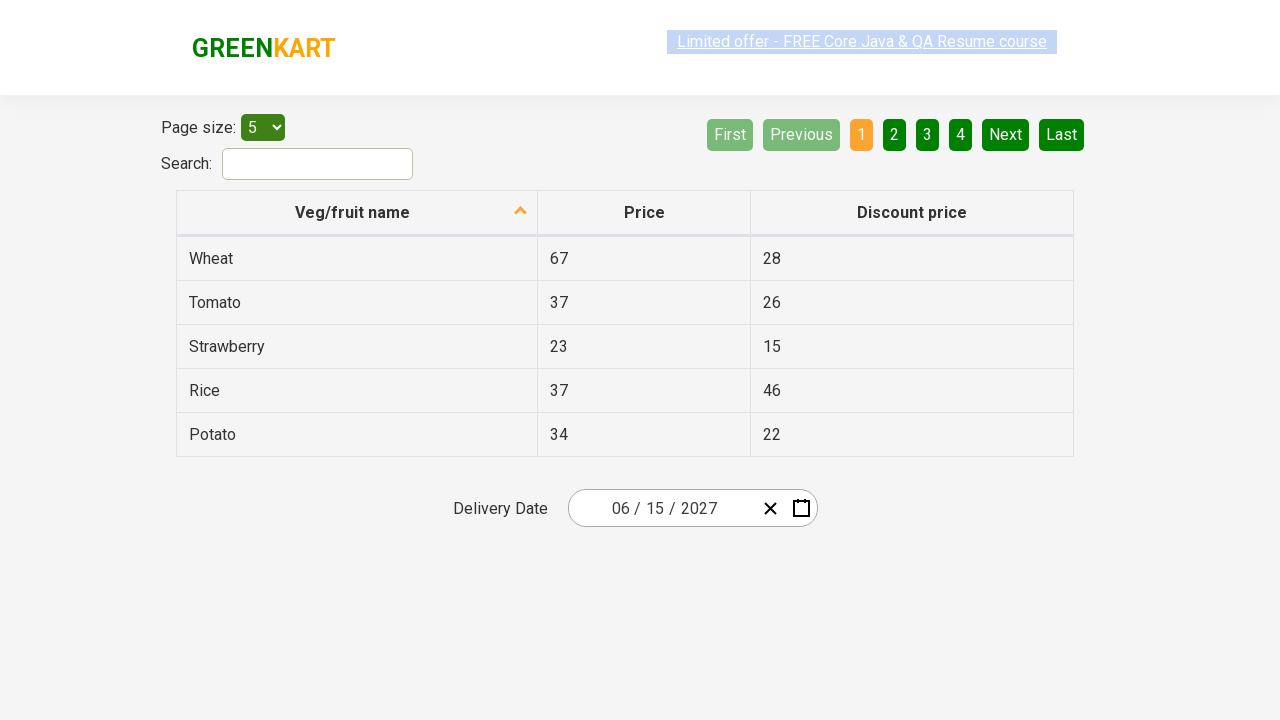

Waited for date picker inputs to update
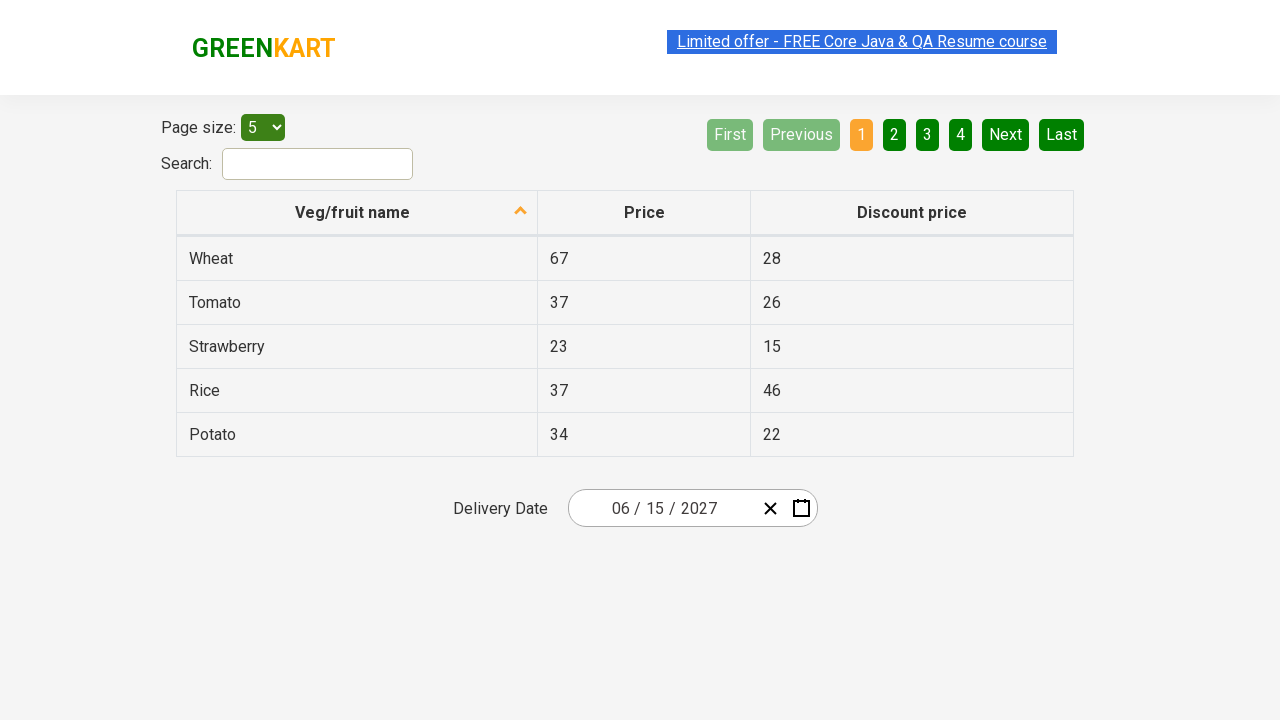

Retrieved all date input fields for verification
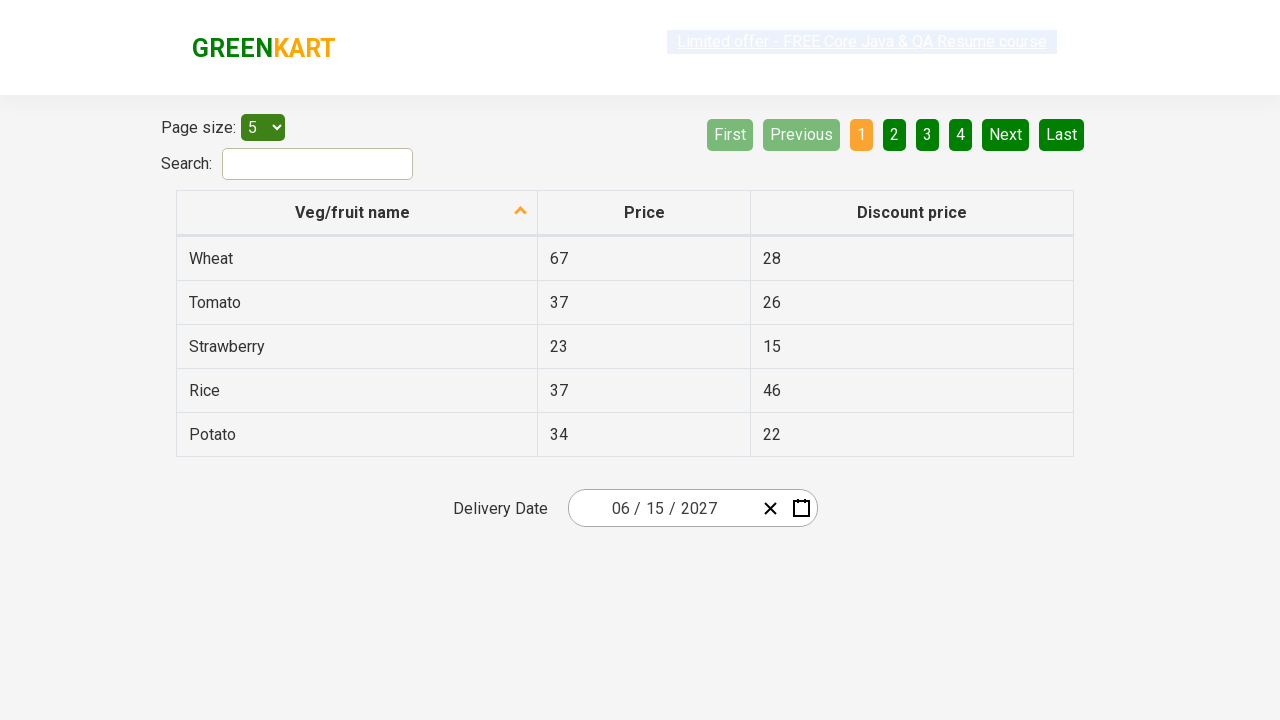

Verified input field 0 contains expected value '6'
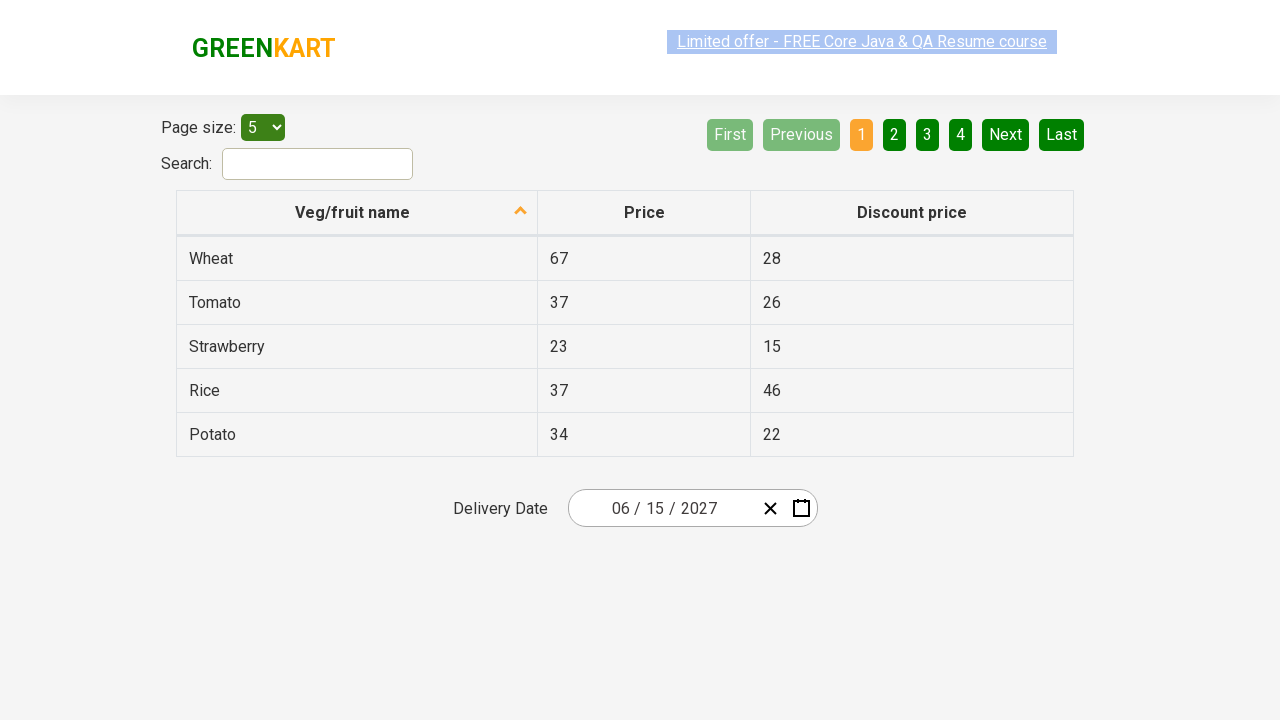

Verified input field 1 contains expected value '15'
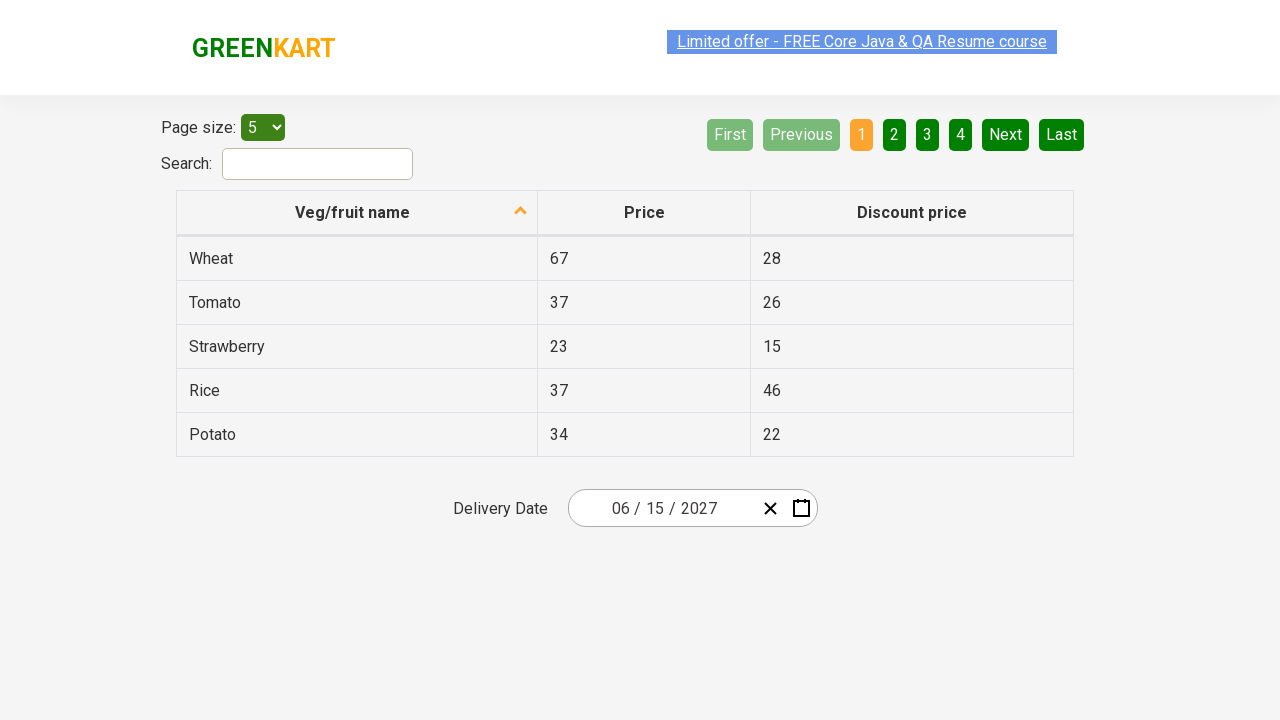

Verified input field 2 contains expected value '2027'
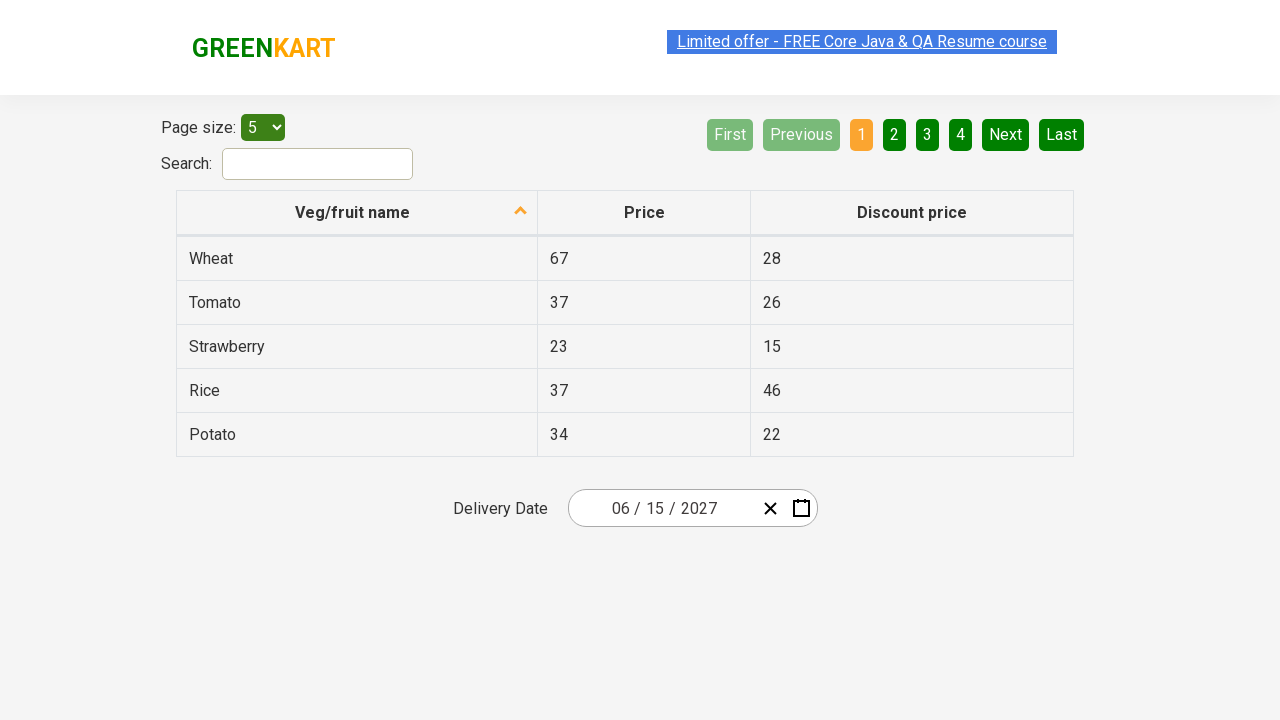

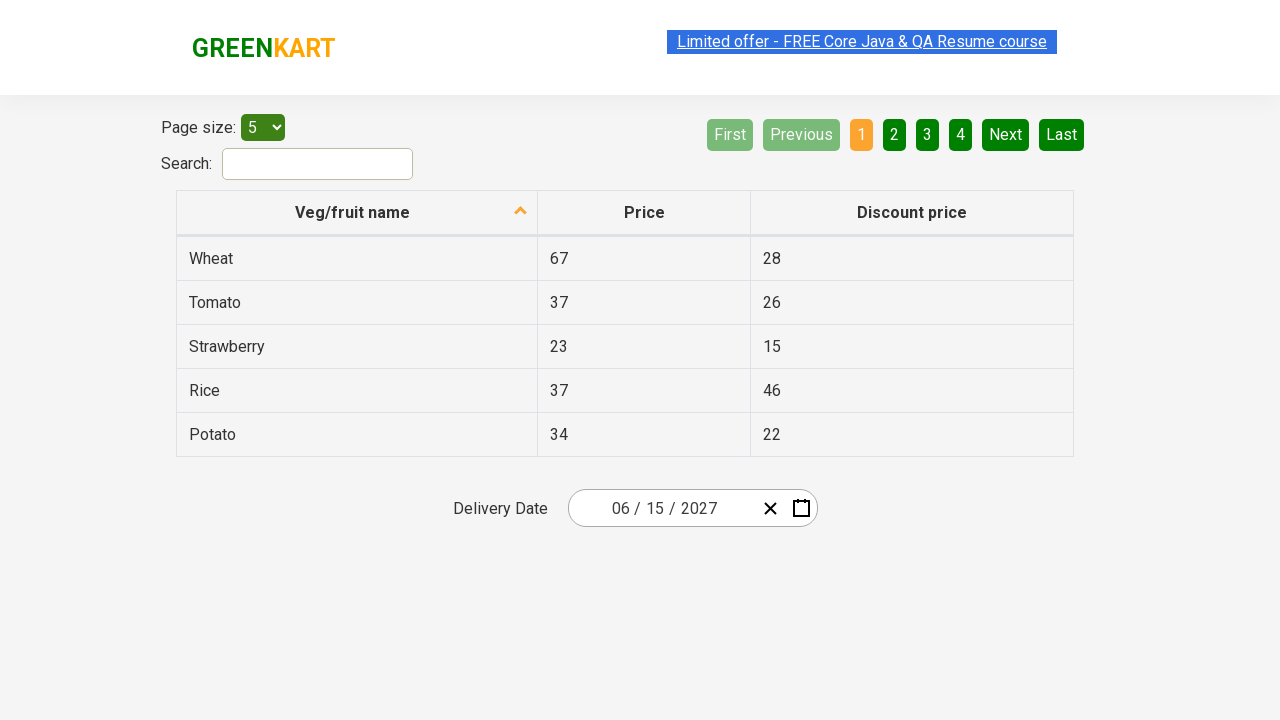